Tests Angular ng2-select dropdown by selecting "Barcelona" from the single city selector and verifying the selection.

Starting URL: https://valor-software.com/ng2-select/

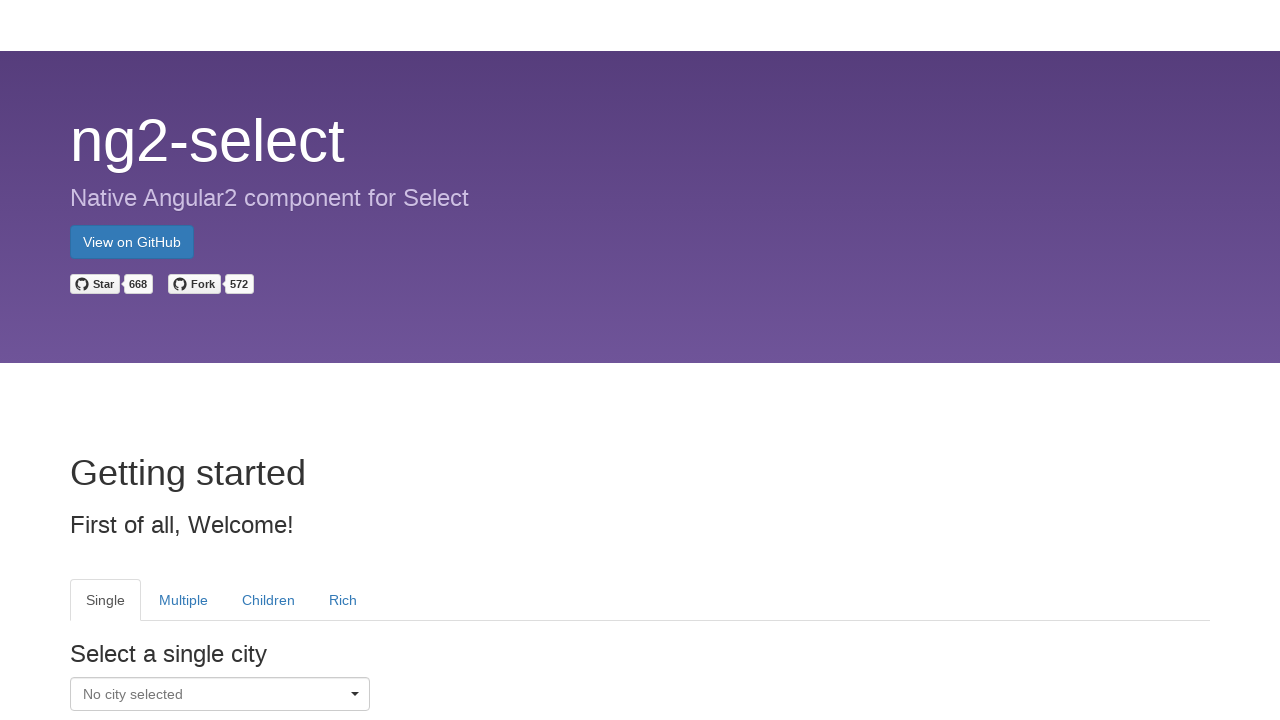

Clicked on the single select dropdown in the Single tab at (220, 694) on tab[heading='Single'] div[class*='ui-select-container']
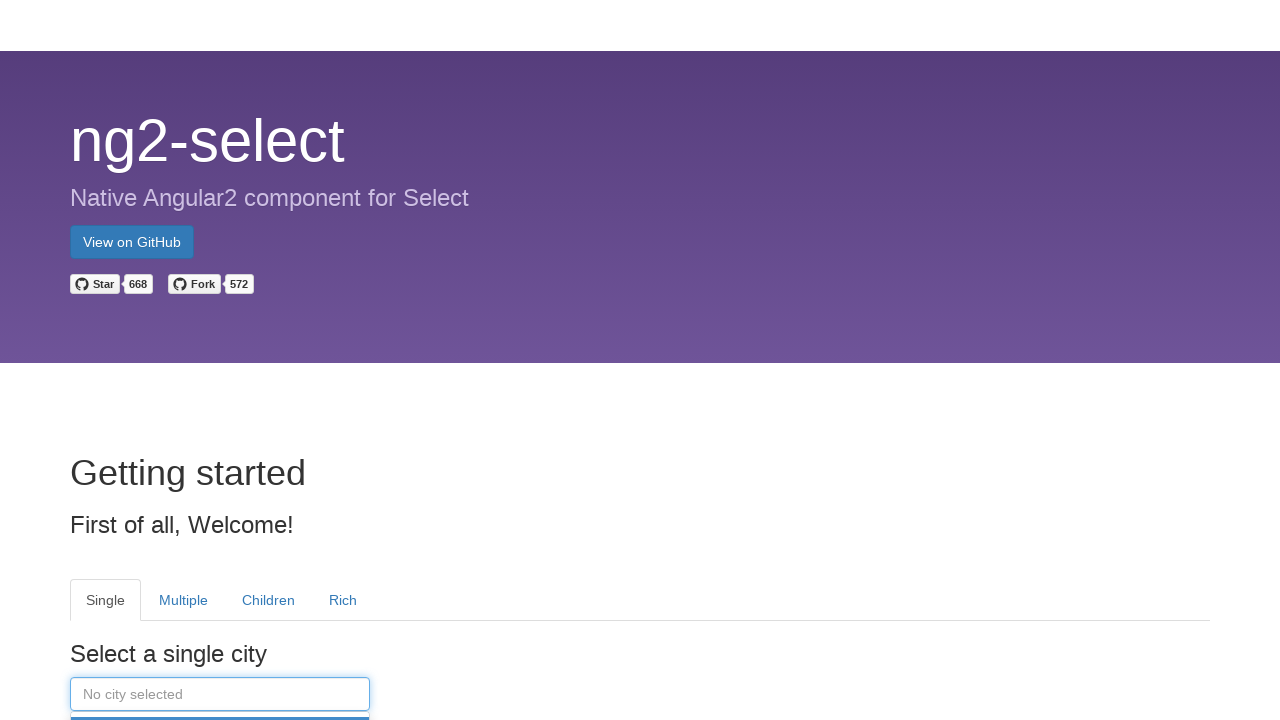

Dropdown menu appeared with list items
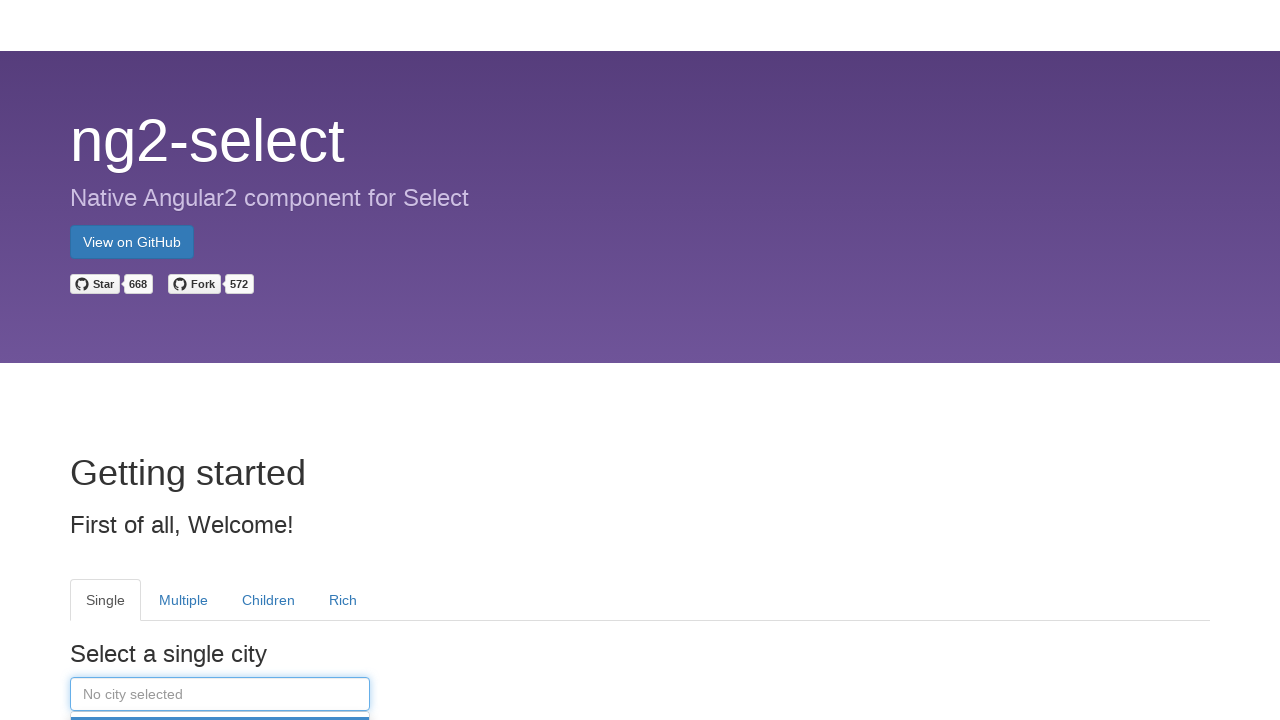

Selected 'Barcelona' from the dropdown options at (220, 360) on ul[role='menu'] li:has-text('Barcelona')
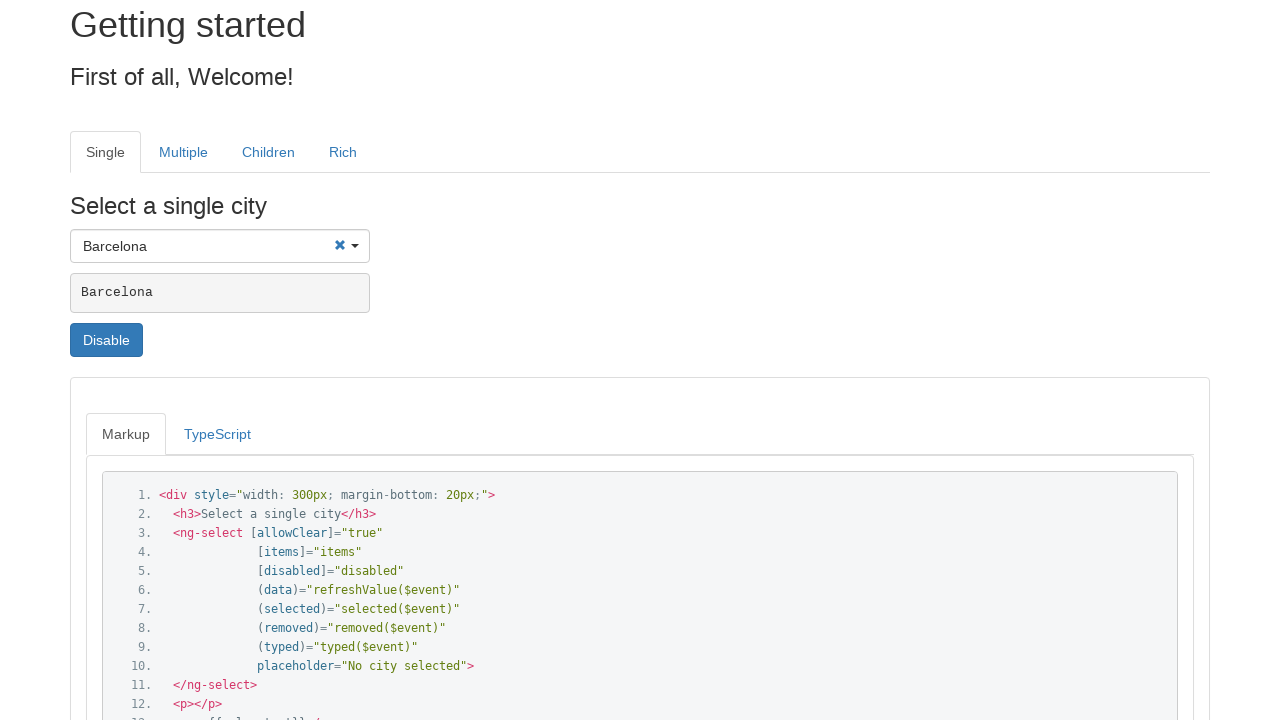

Verified that 'Barcelona' is displayed as the selected city
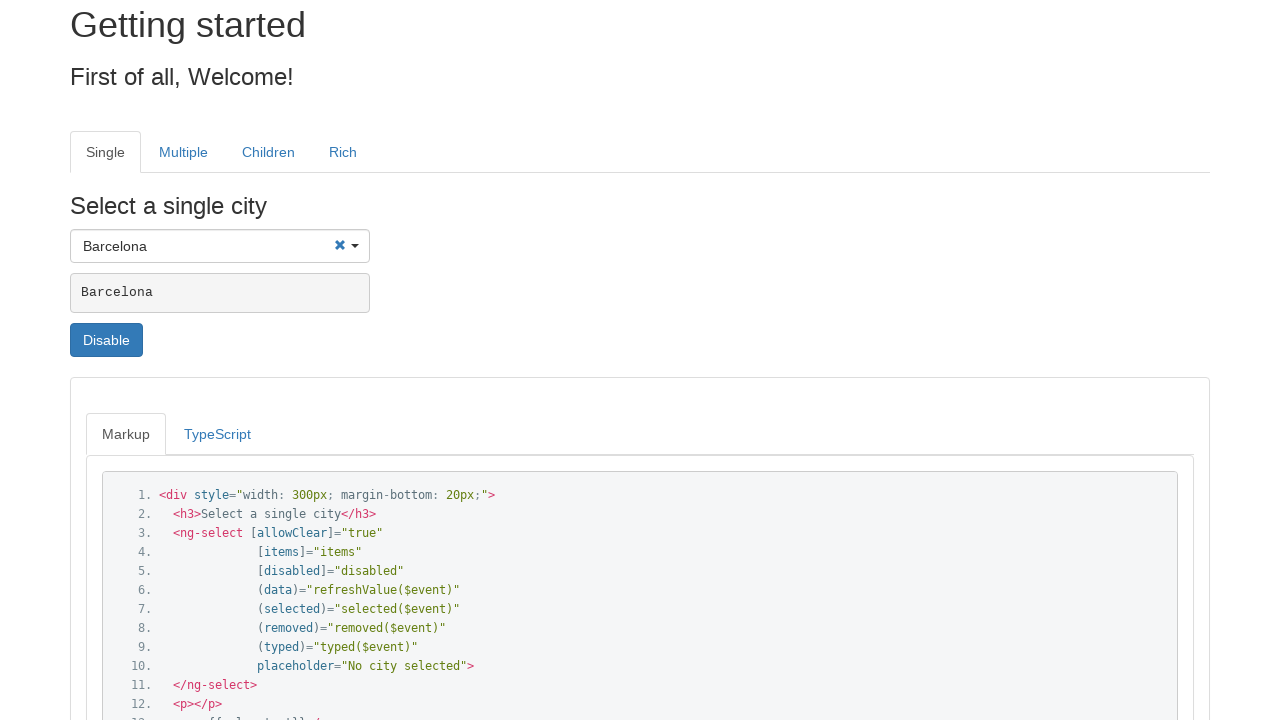

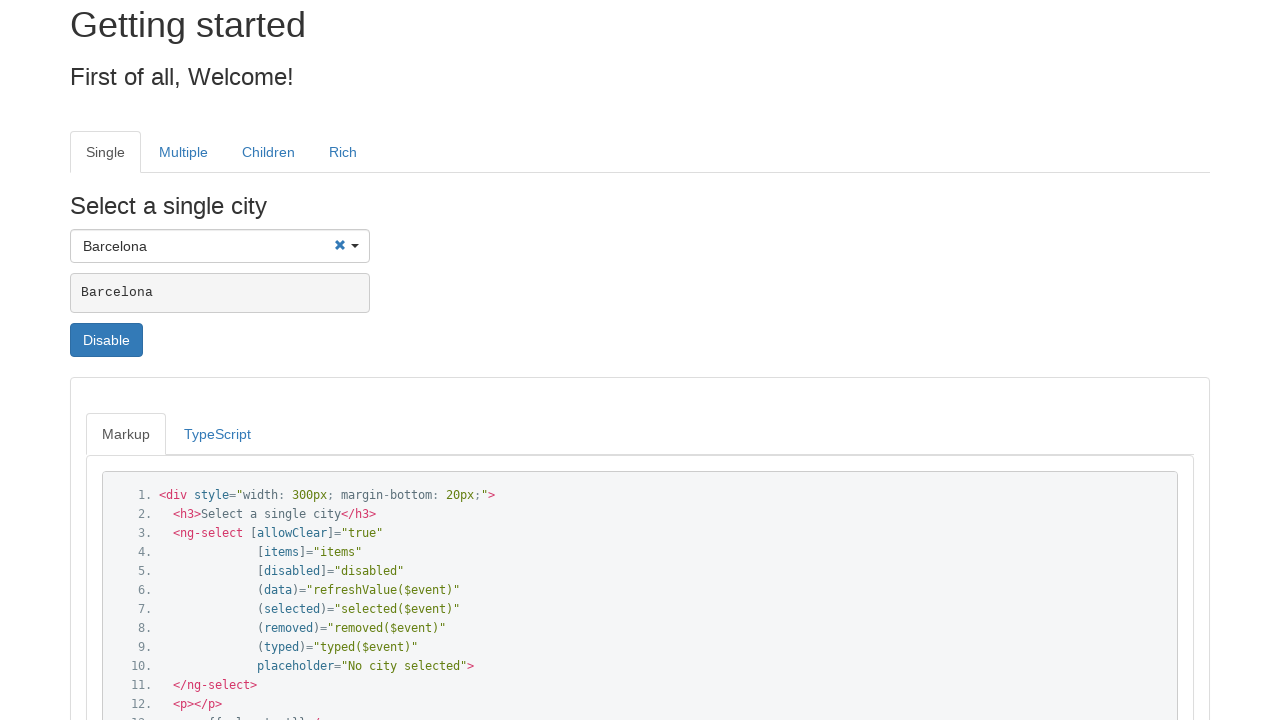